Tests iframe handling by switching to a frame identified by its ID and entering text into an input field within that frame

Starting URL: http://demo.automationtesting.in/Frames.html

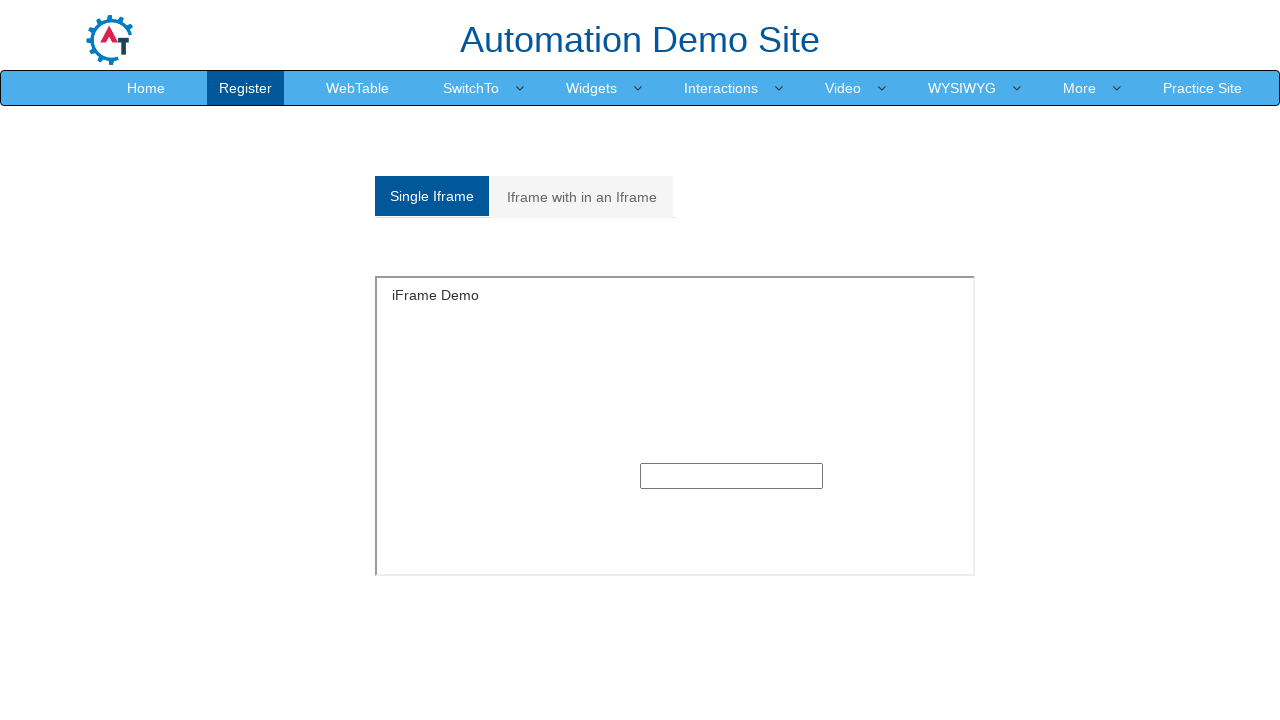

Navigated to iframe test page
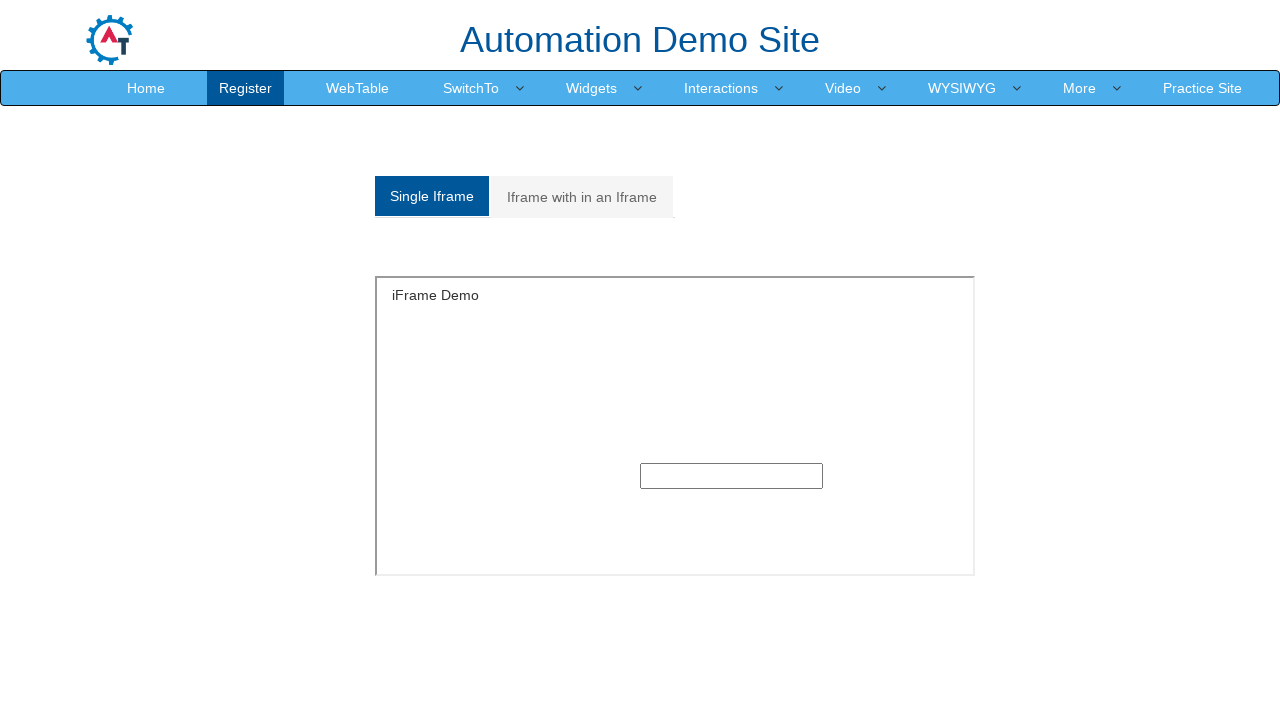

Located iframe with ID 'singleframe'
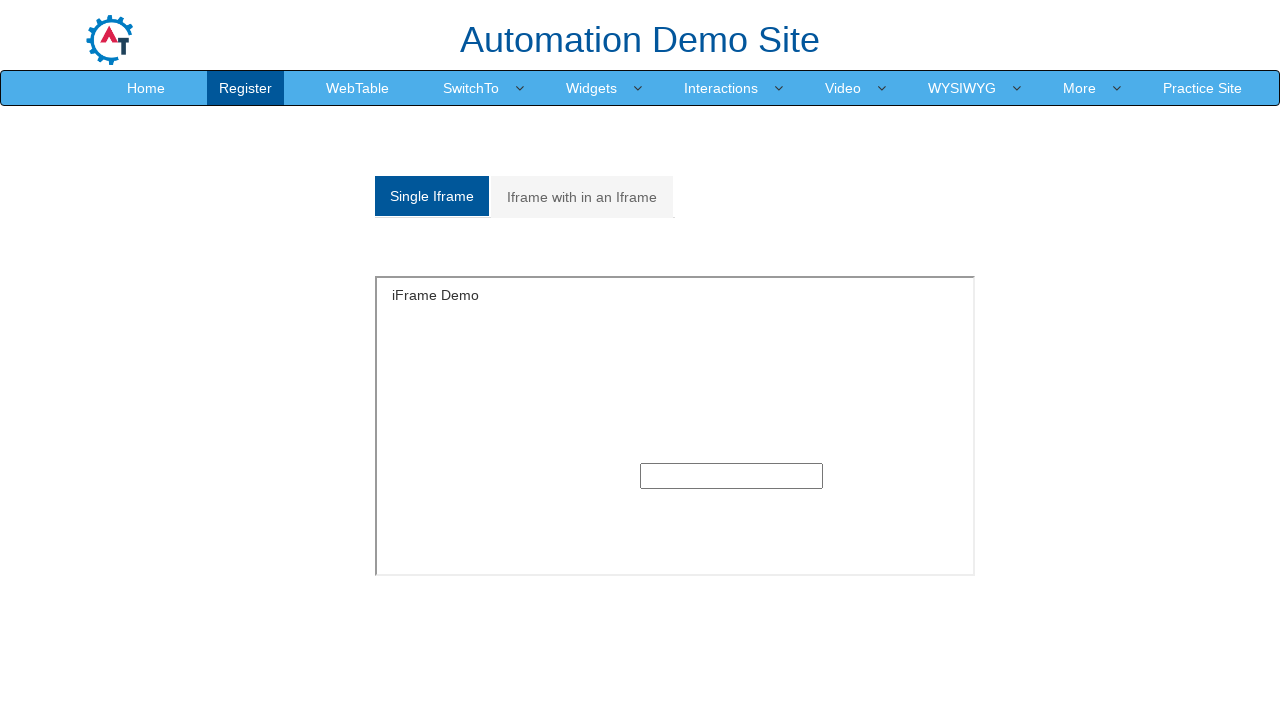

Entered 'Virat' into text input field within iframe on #singleframe >> internal:control=enter-frame >> input[type='text']
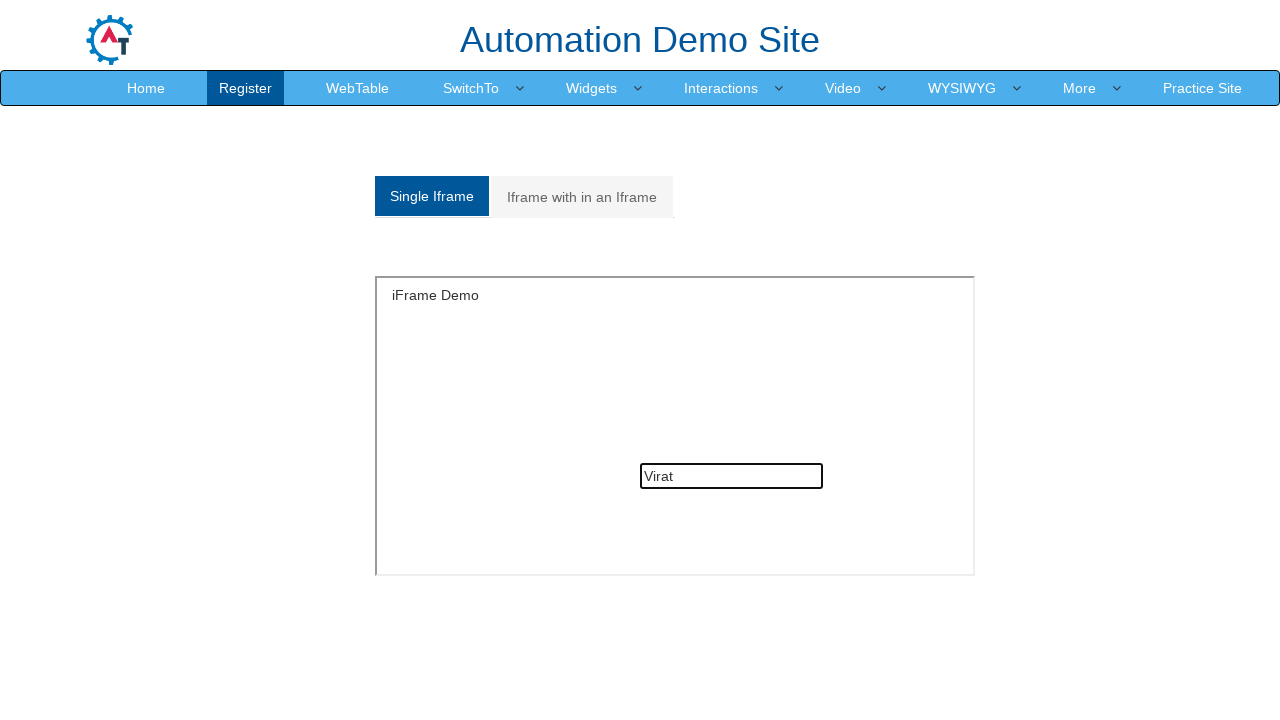

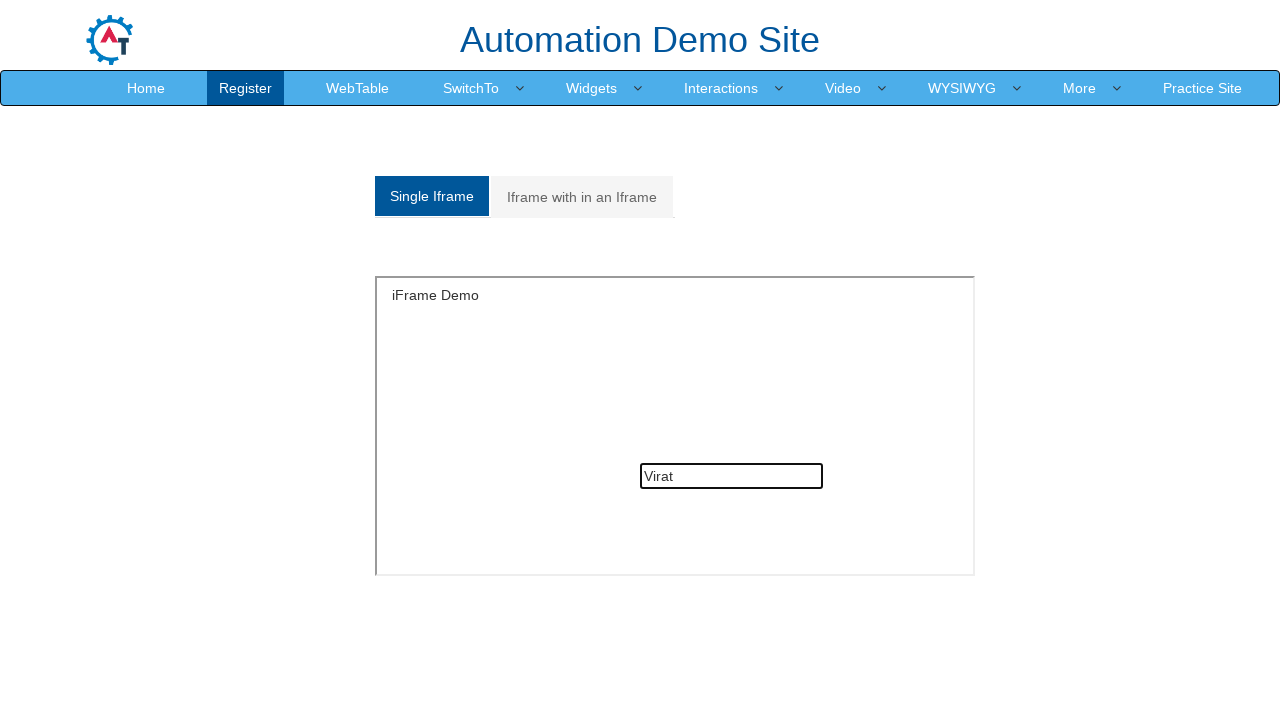